Tests basic browser navigation by visiting a demo website, maximizing the window, navigating to the registration page, minimizing the window, and navigating back to the previous page.

Starting URL: https://demo5.gipl.in

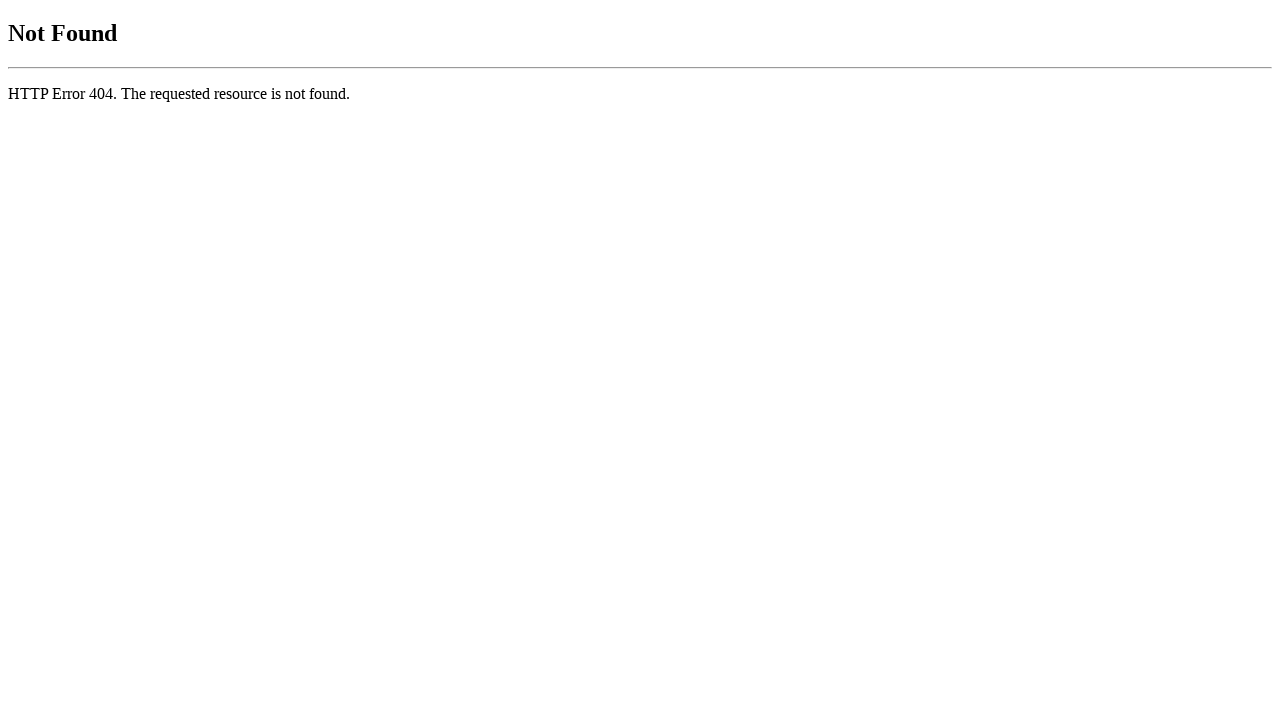

Maximized browser window to 1920x1080
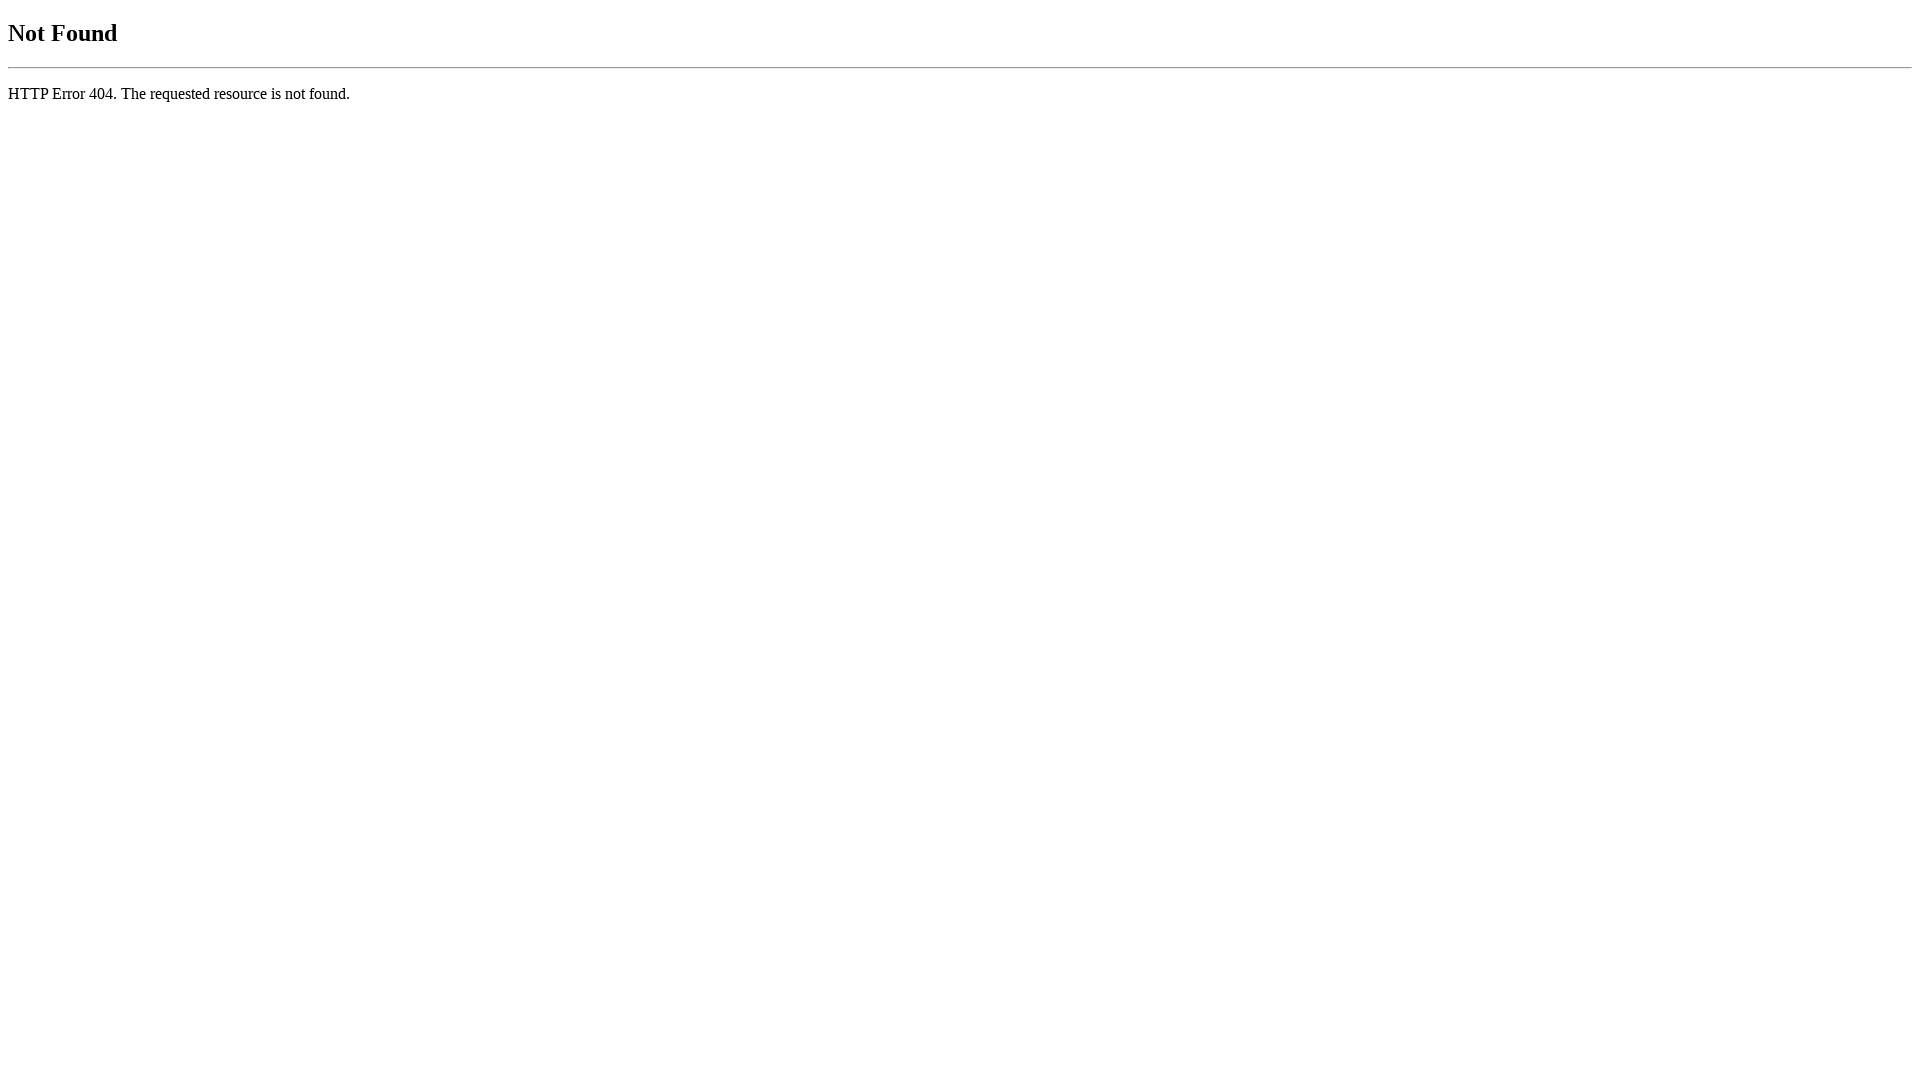

Navigated to registration page
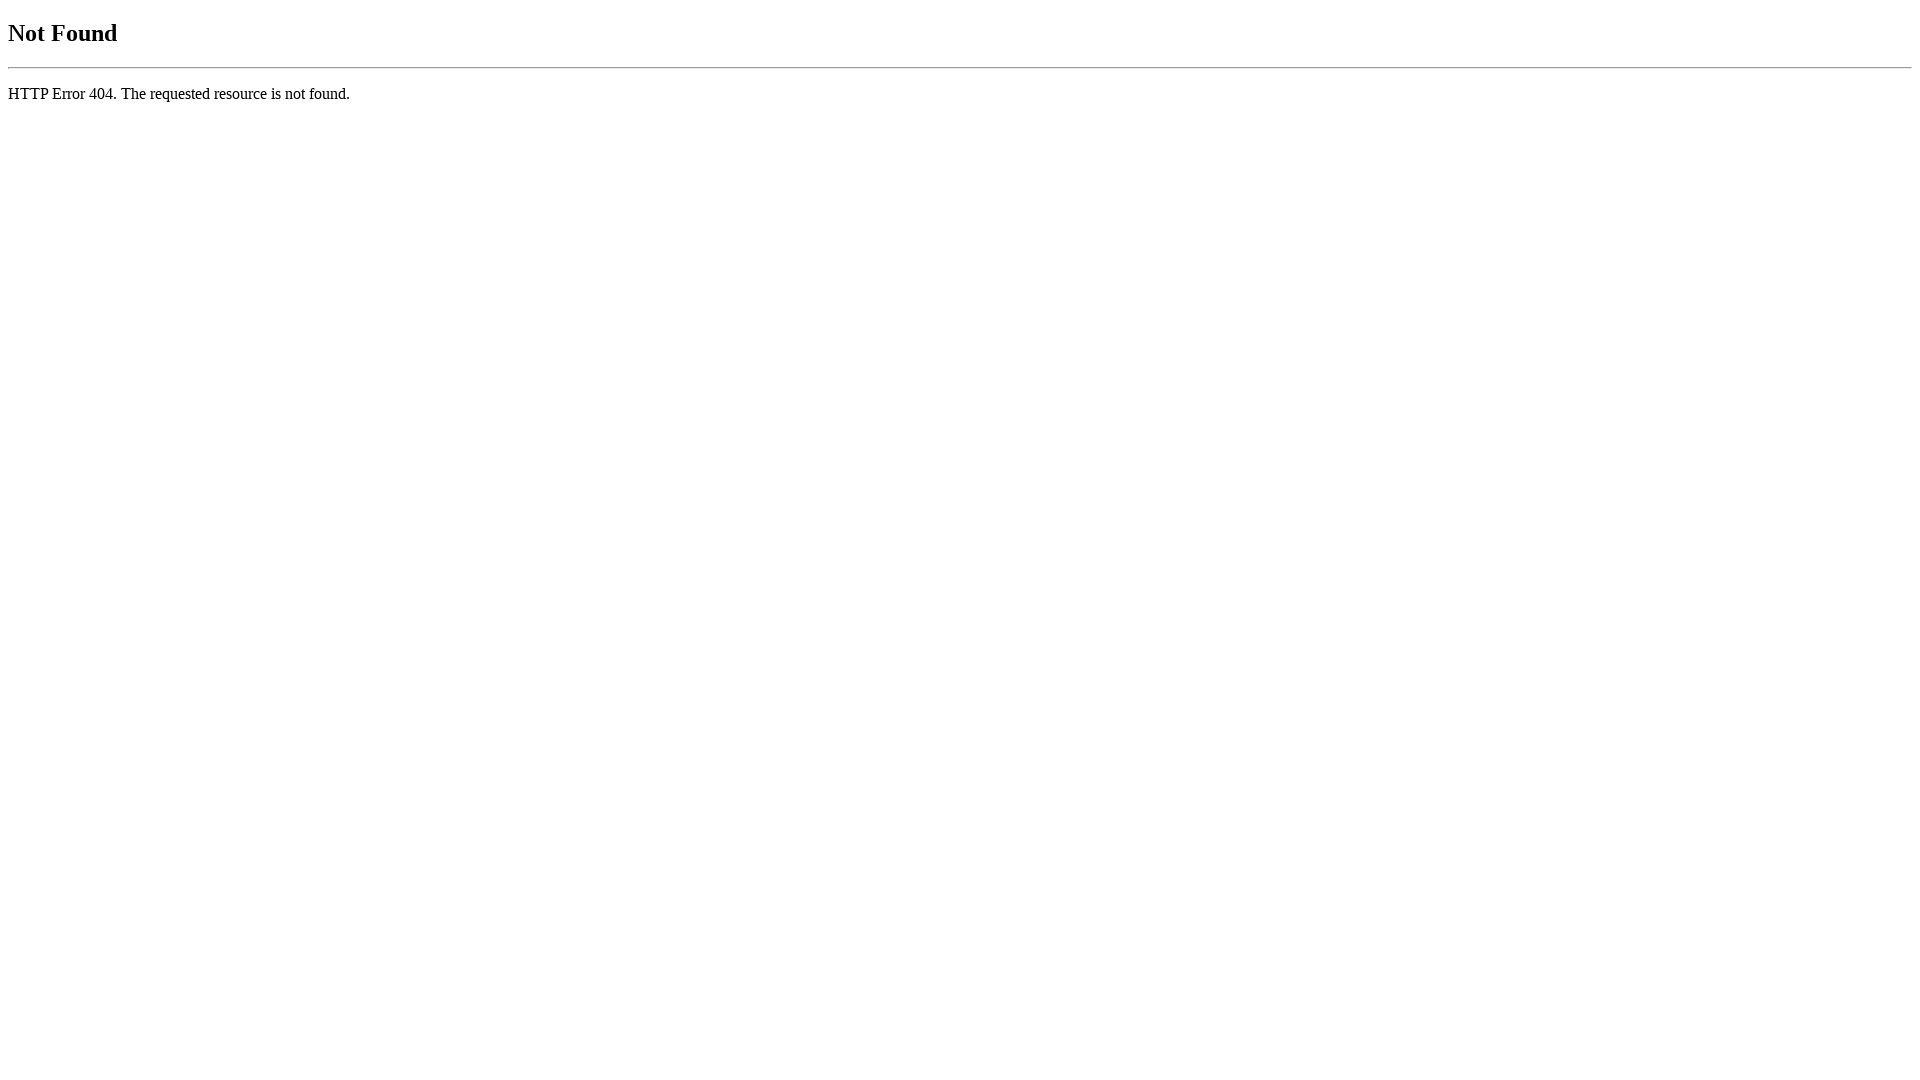

Minimized window to 800x600
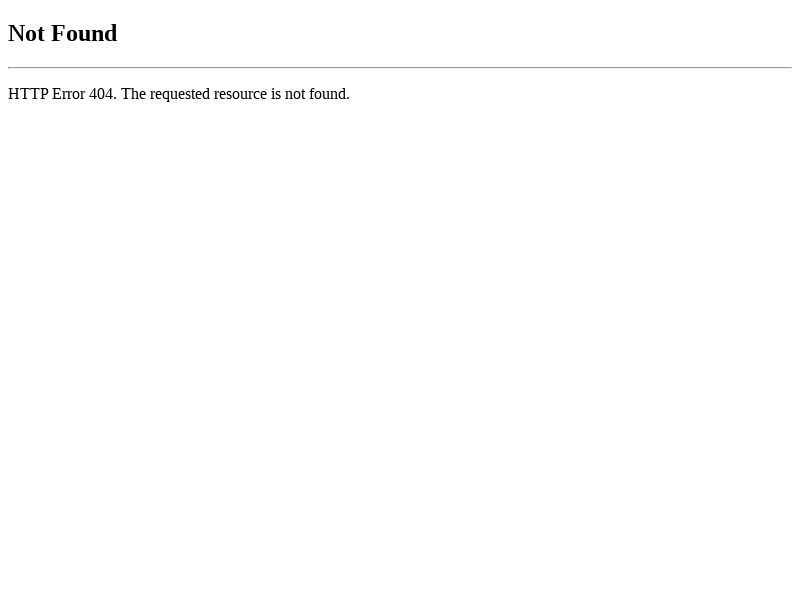

Navigated back to previous page
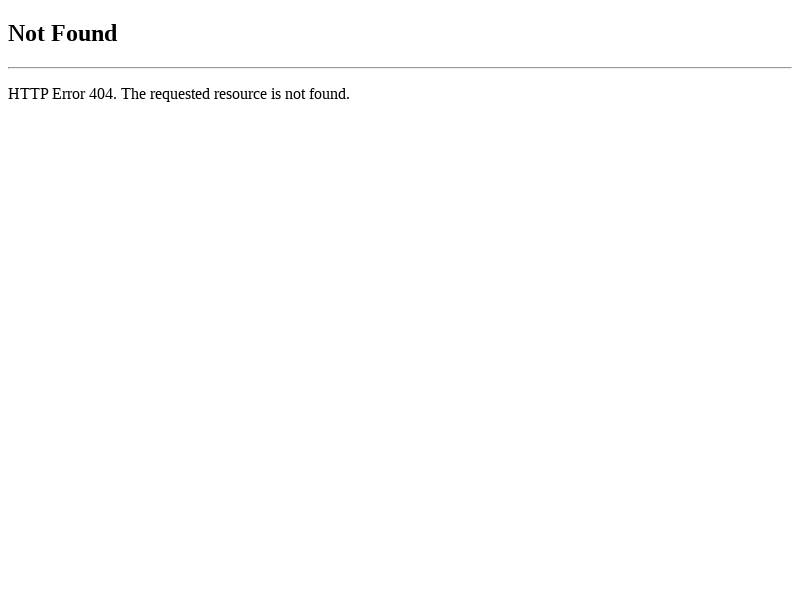

Page loaded (domcontentloaded state)
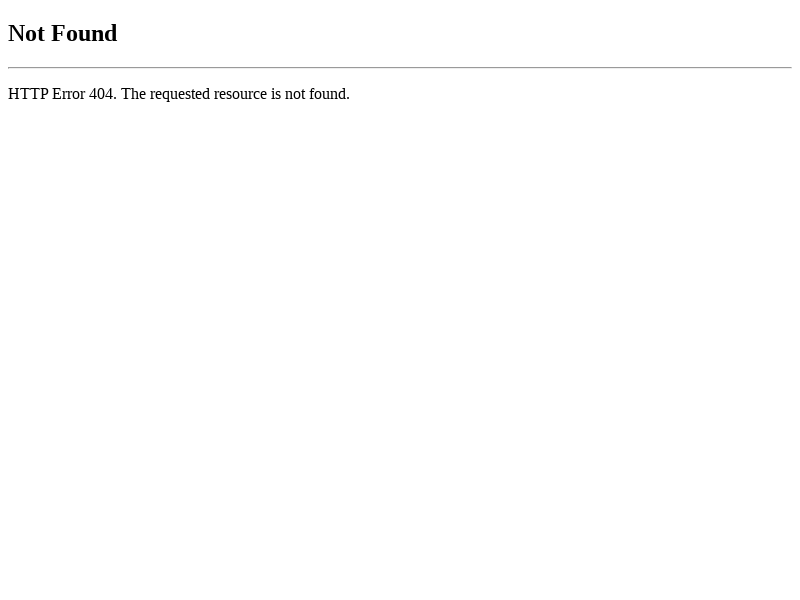

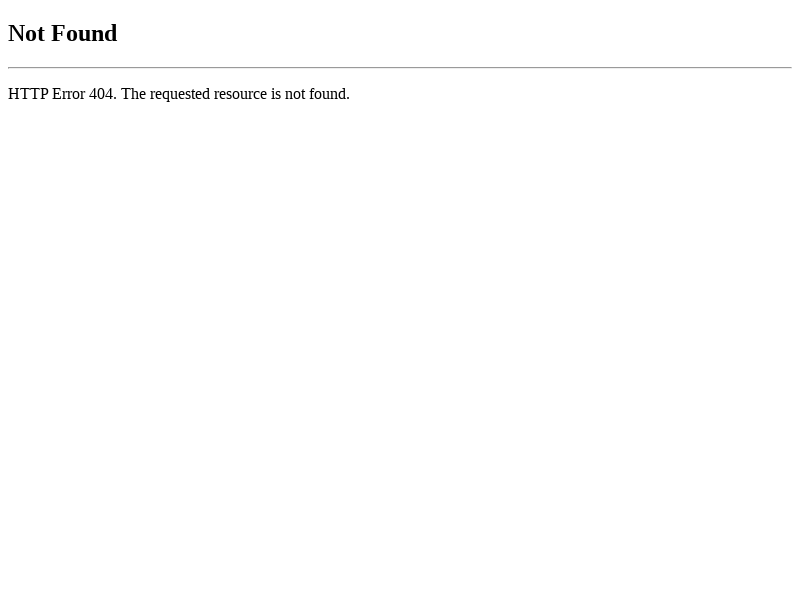